Fills out a form with name, email, address, and password fields, then submits it

Starting URL: https://www.tutorialspoint.com/selenium/practice/text-box.php

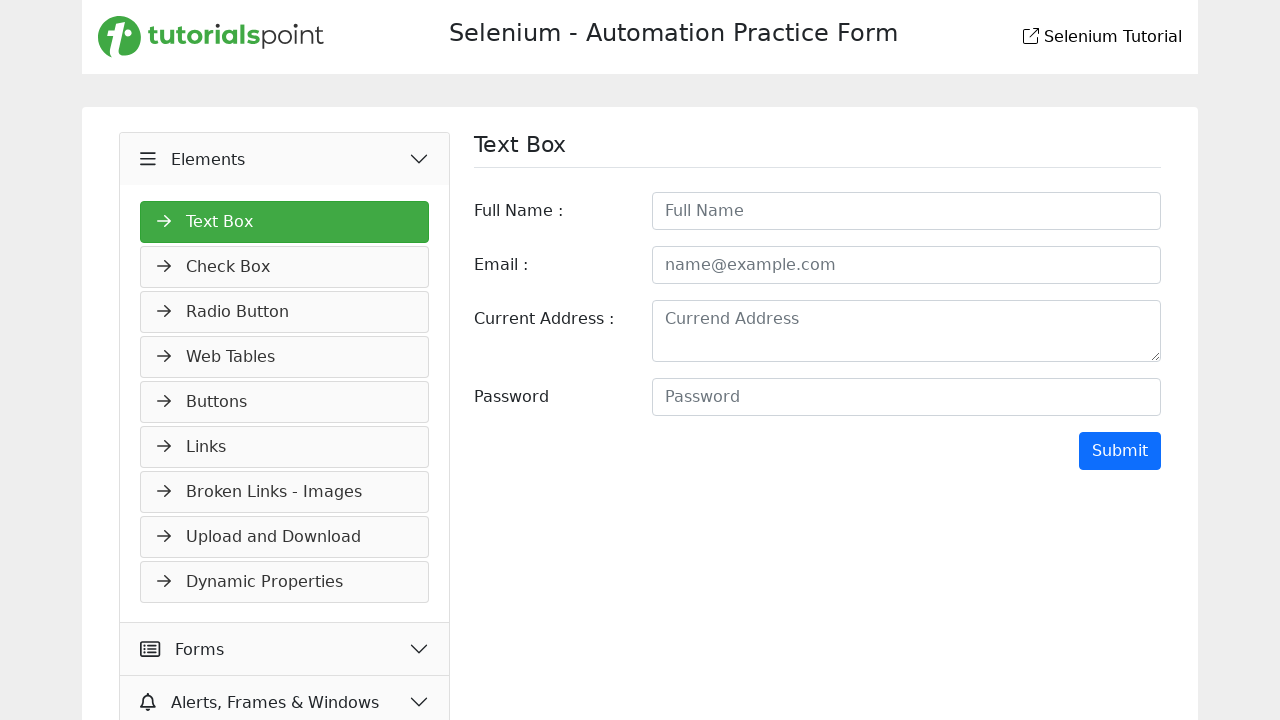

Filled full name field with 'Olesea Gamurari' on #fullname
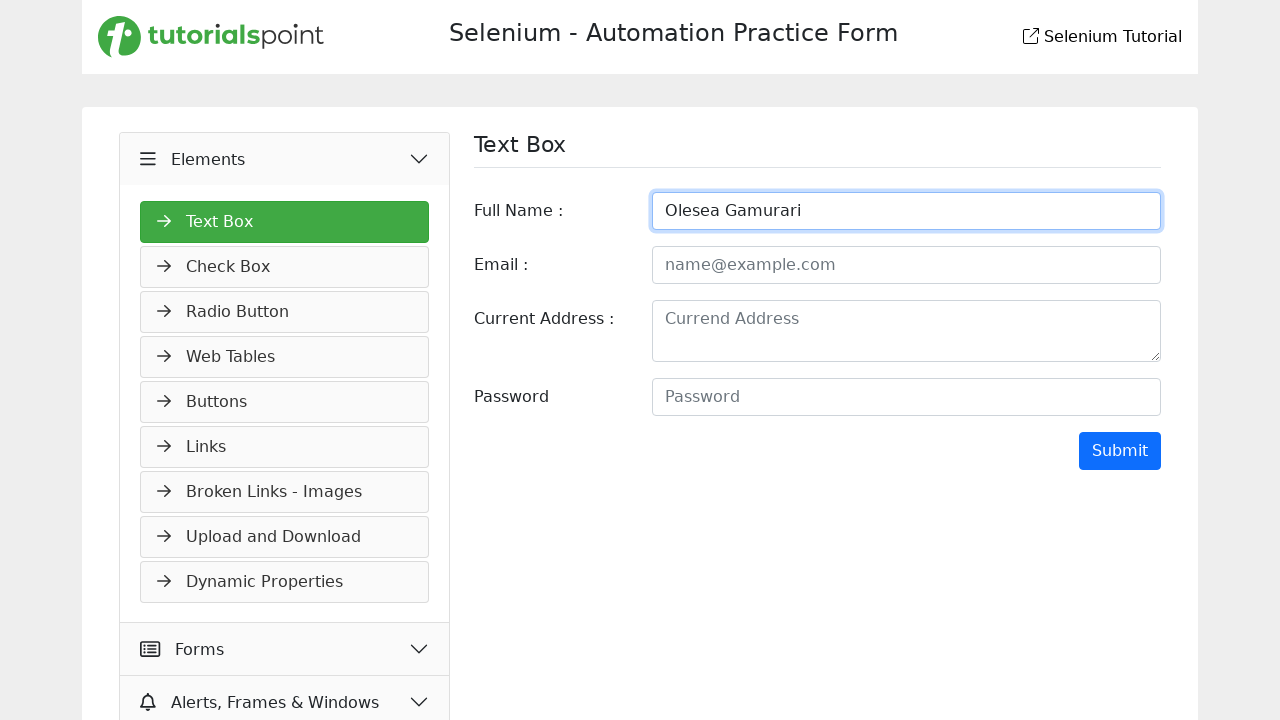

Filled email field with 'email@orange.com' on #email
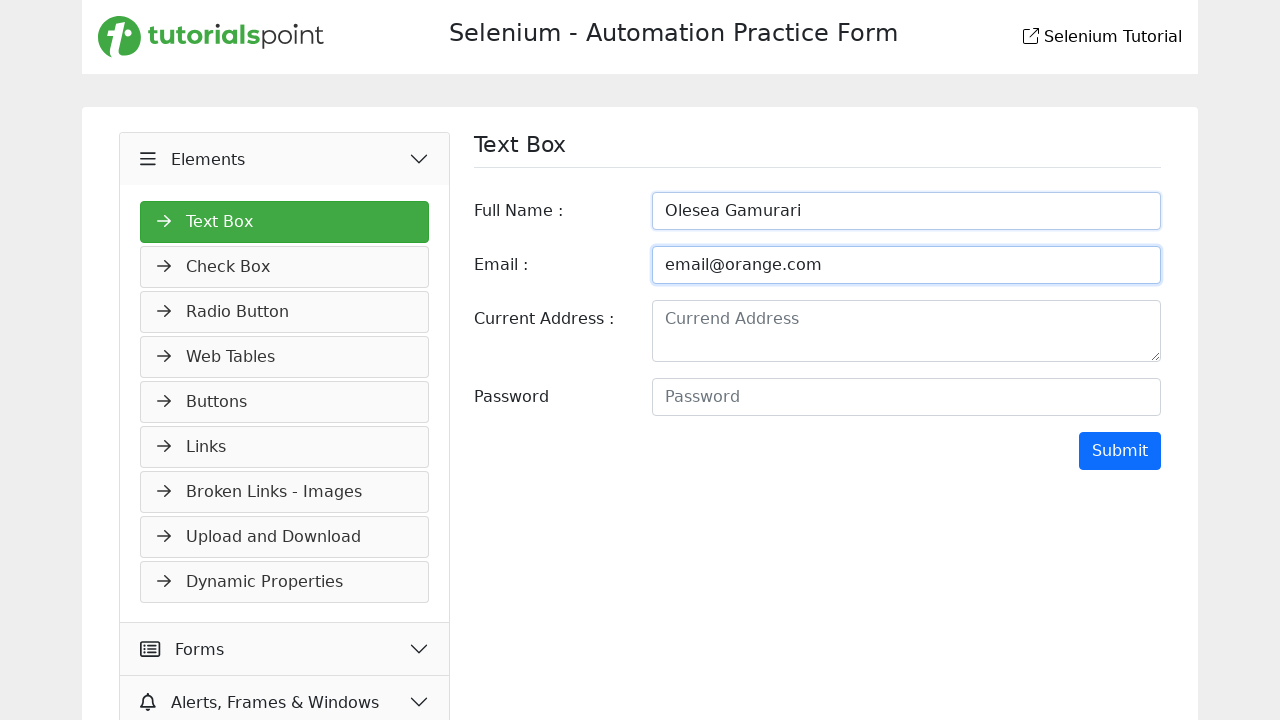

Filled address field with 'Calea Iesilor 8' on #address
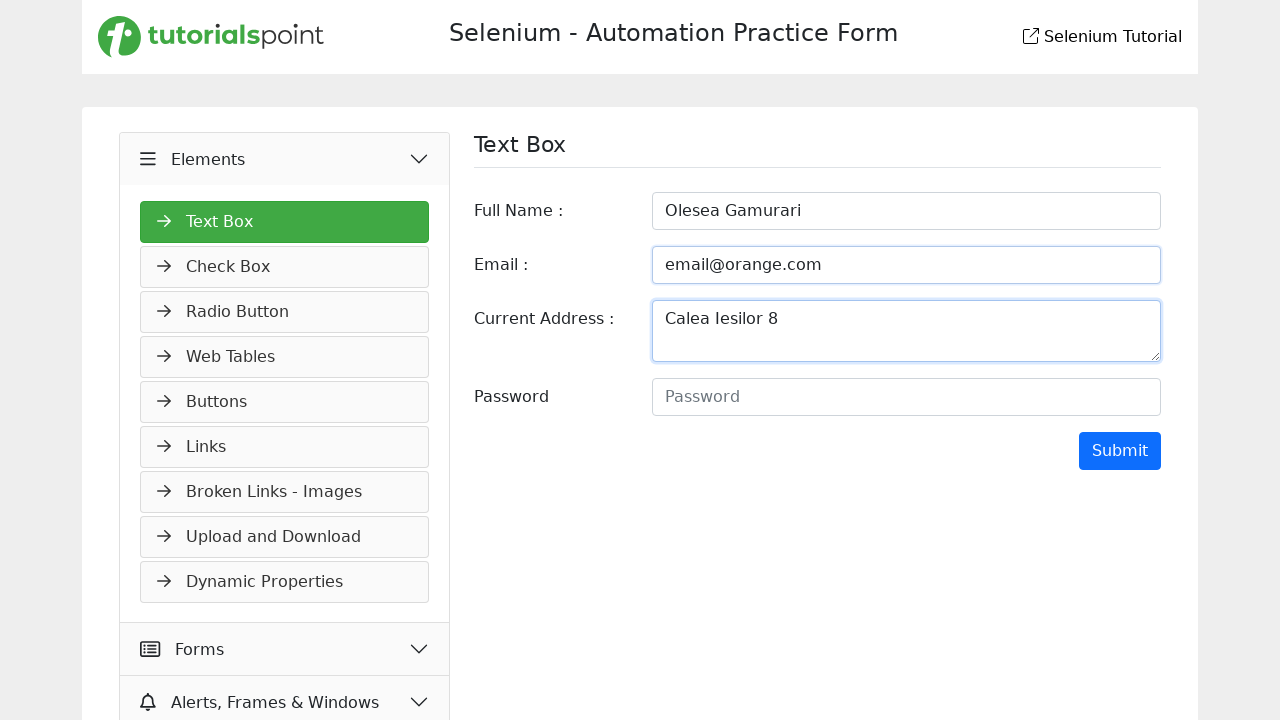

Filled password field with 'Test123!' on #password
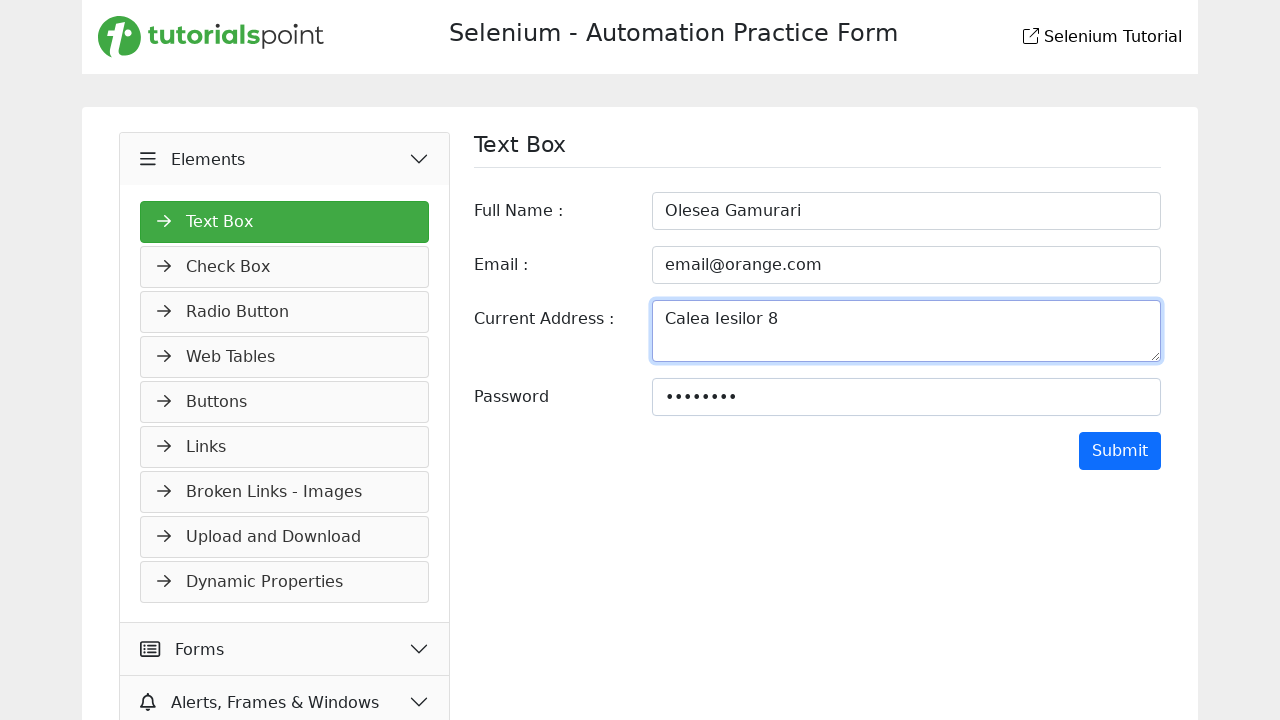

Clicked submit button to submit the form at (1120, 451) on input[type='submit']
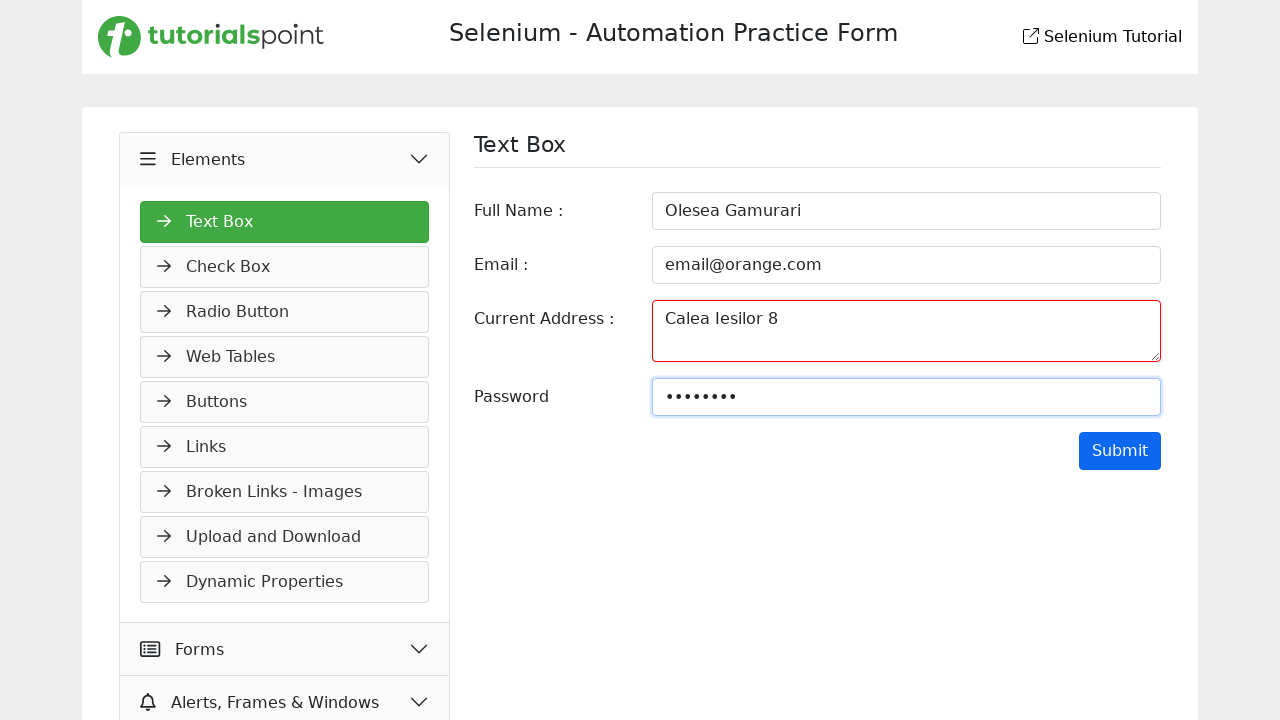

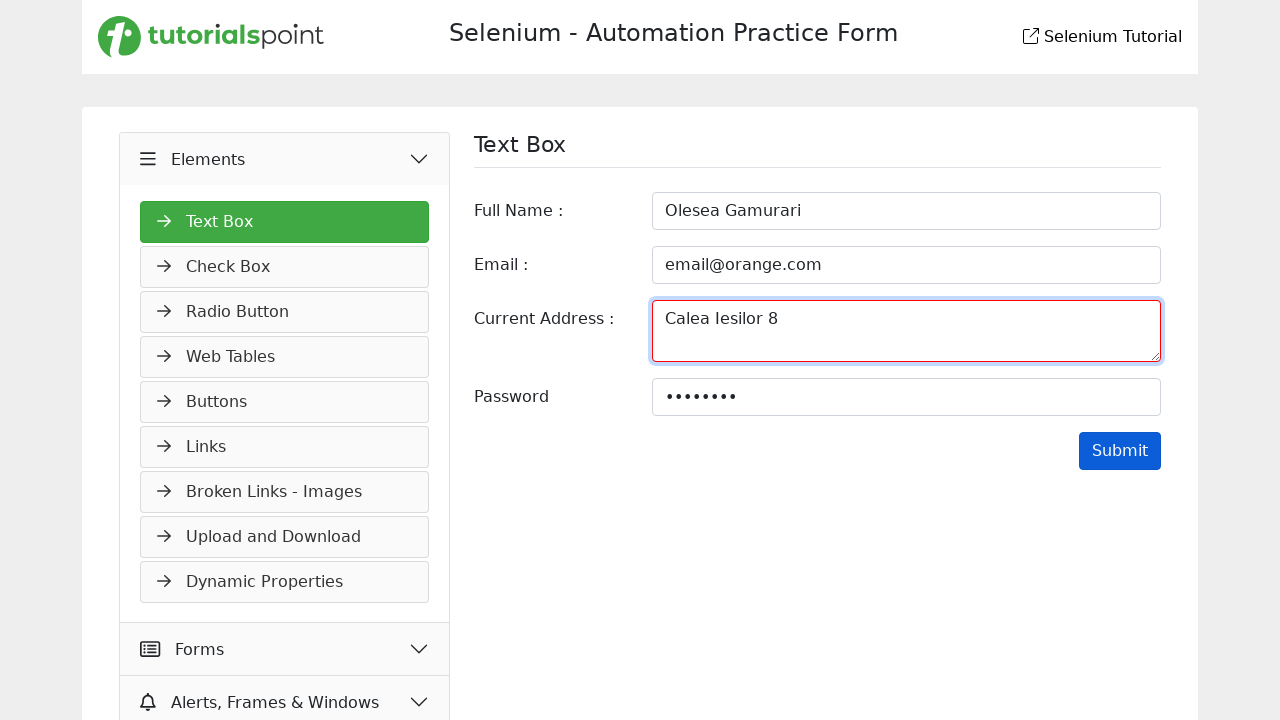